Tests that the category navigation elements (Categories, Phones, Laptops, Monitors) are displayed and visible on the Demoblaze homepage

Starting URL: https://www.demoblaze.com/

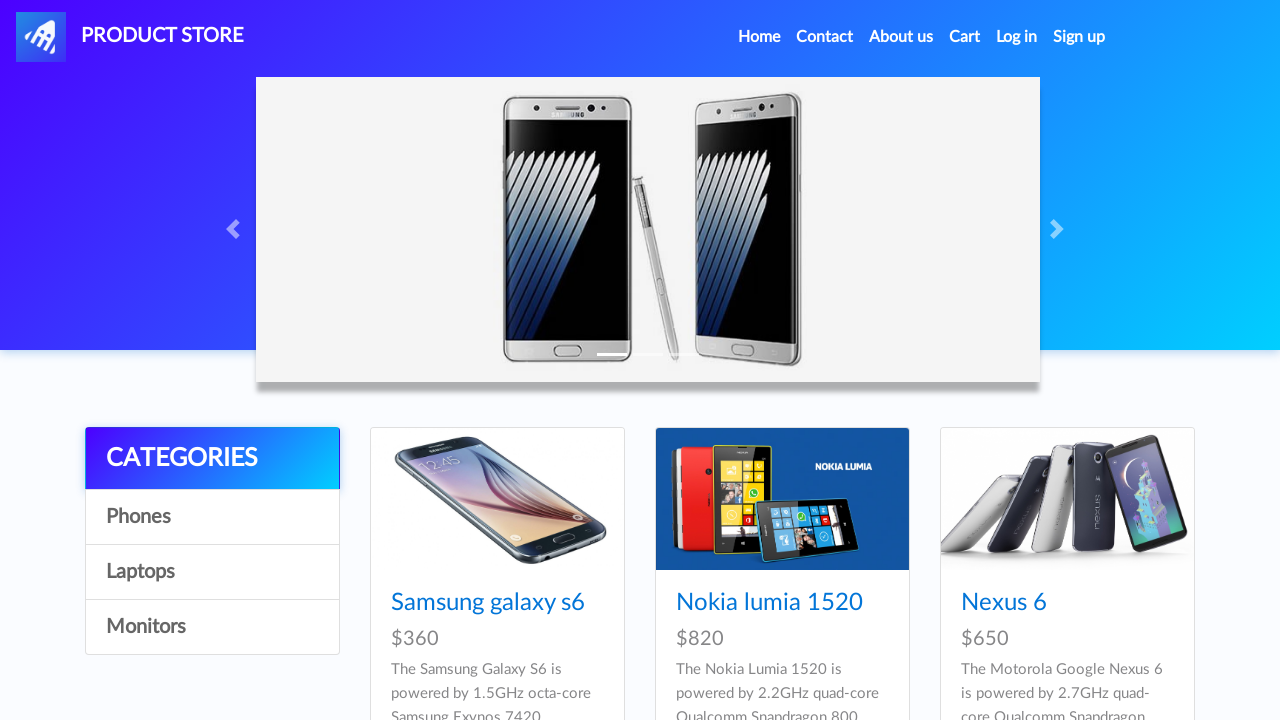

Waited for categories list to load
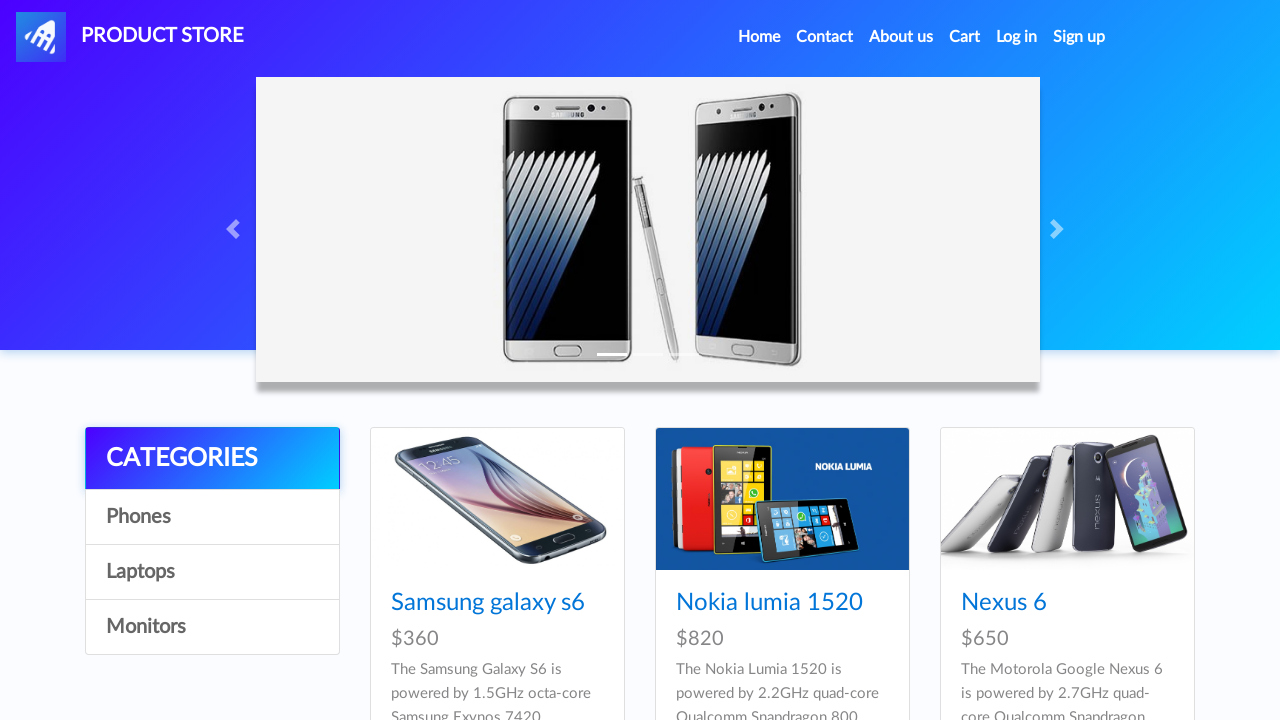

Categories header element is visible
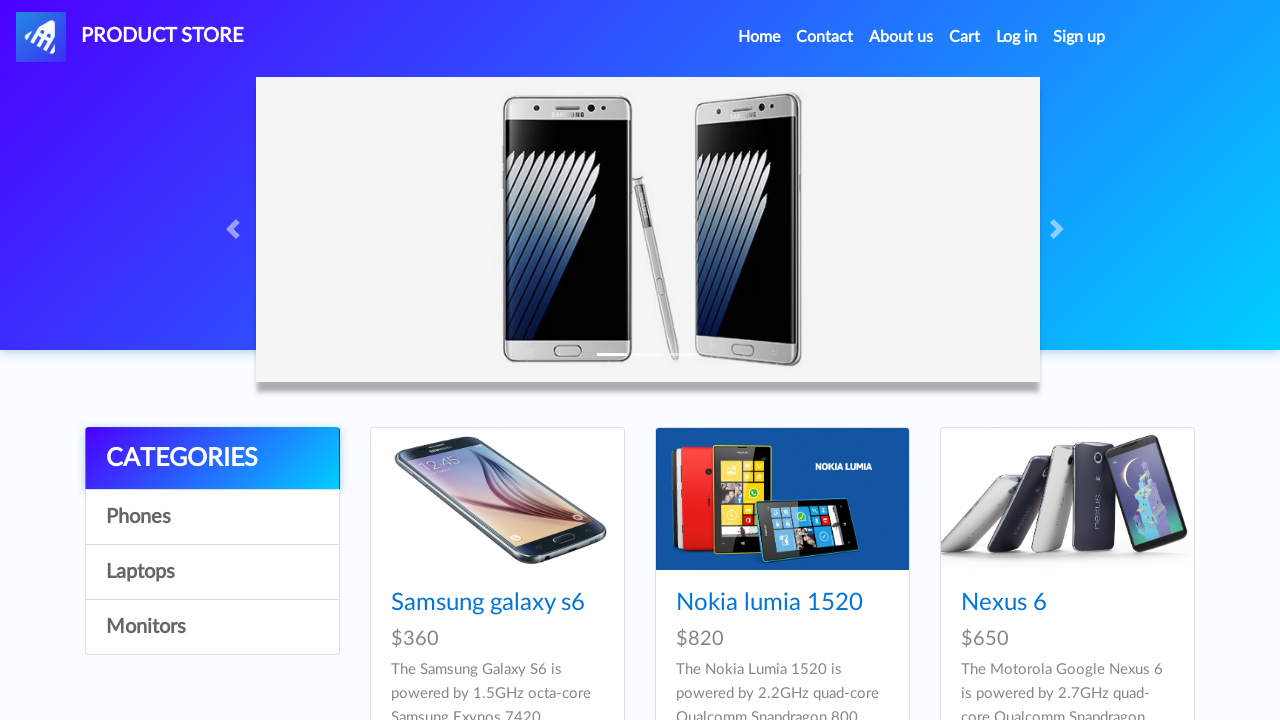

Phones category element is visible
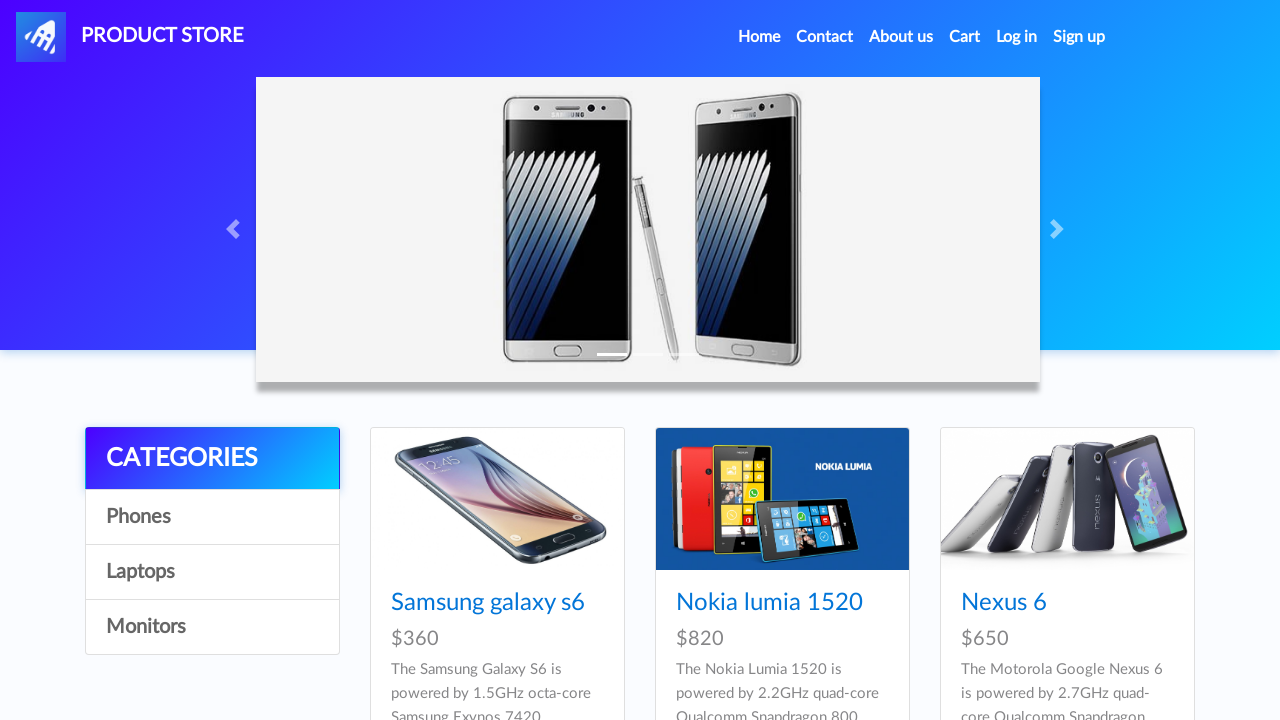

Laptops category element is visible
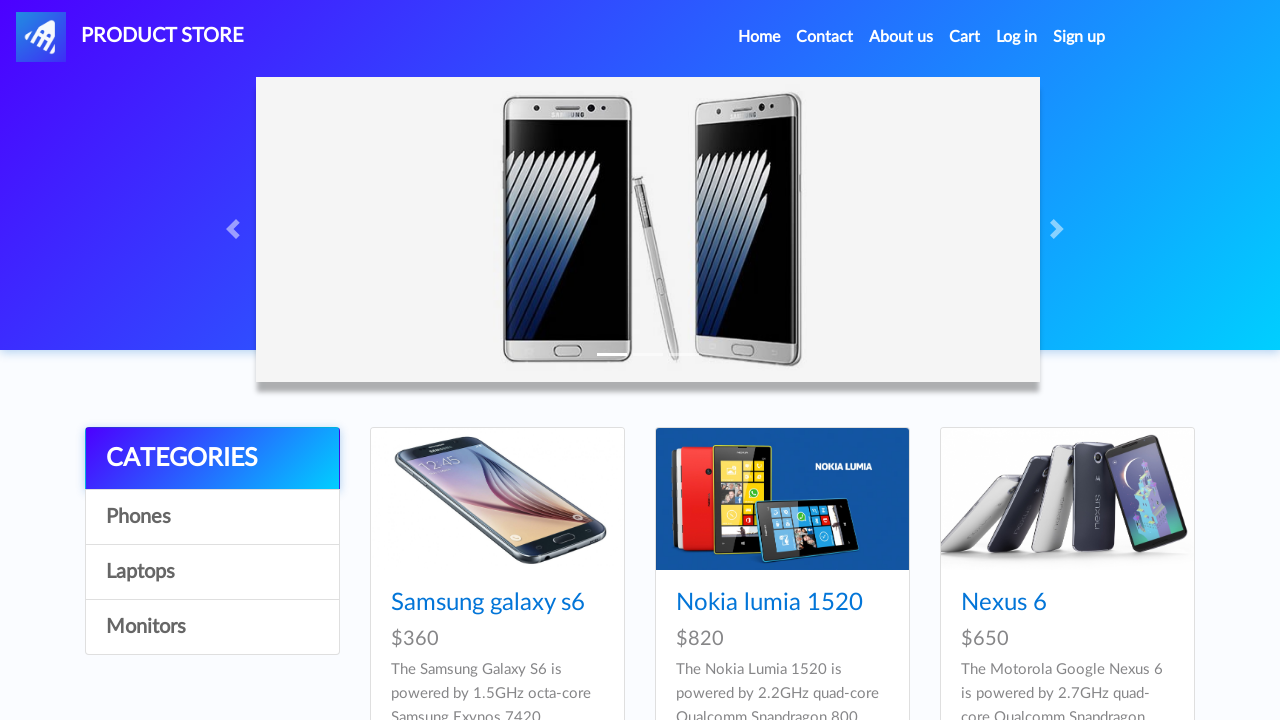

Monitors category element is visible
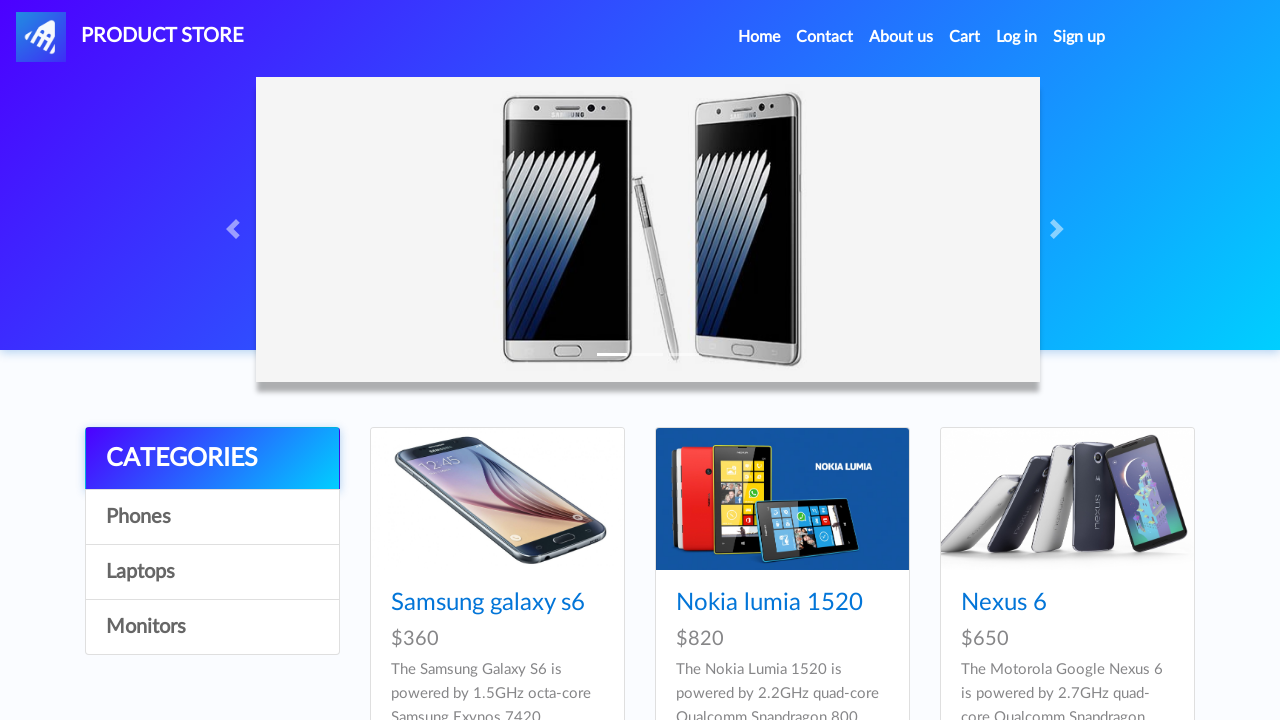

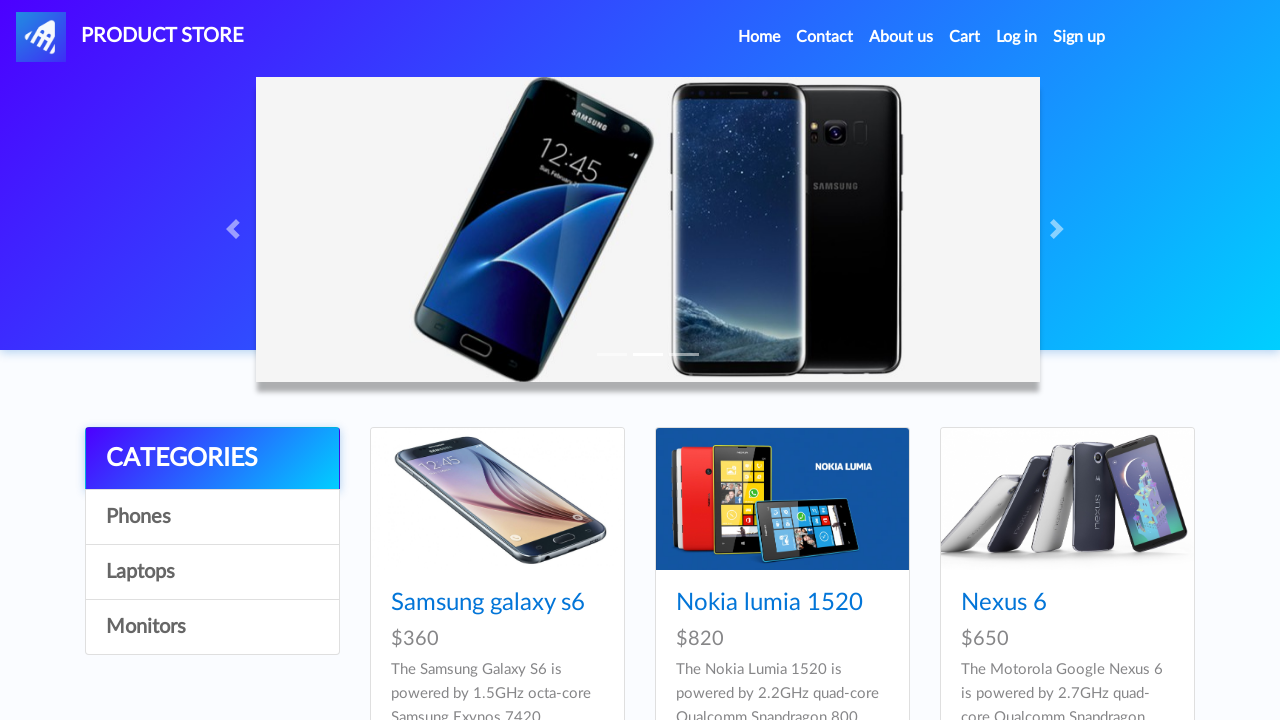